Tests placing order with product in cart and all fields filled except credit card to test validation

Starting URL: https://www.demoblaze.com/

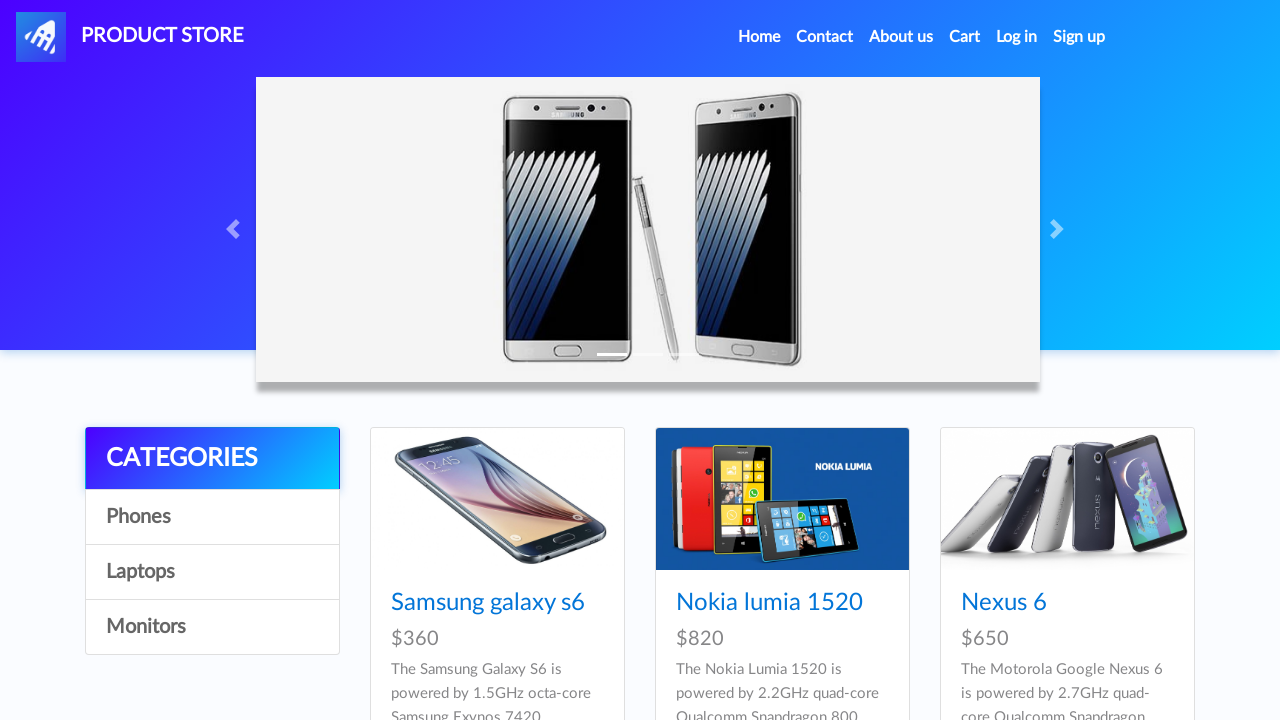

Clicked on Samsung galaxy s6 product at (488, 603) on text=Samsung galaxy s6
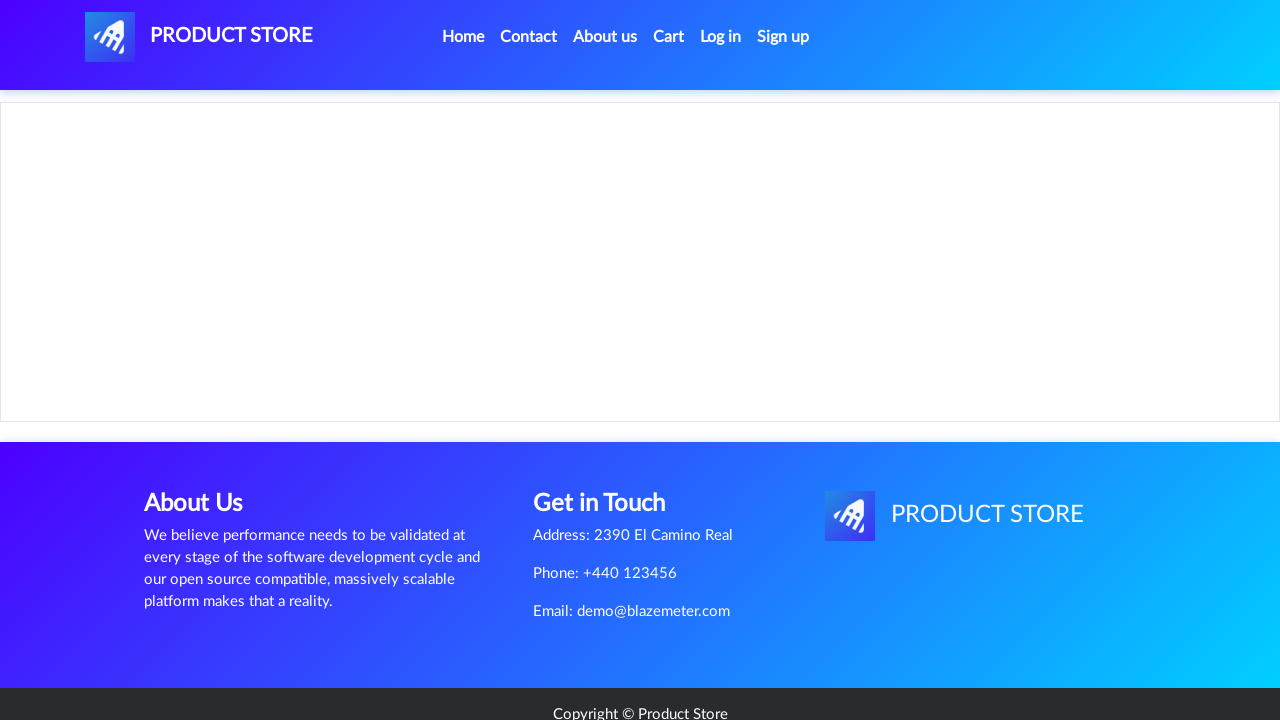

Product page loaded with Add to Cart button visible
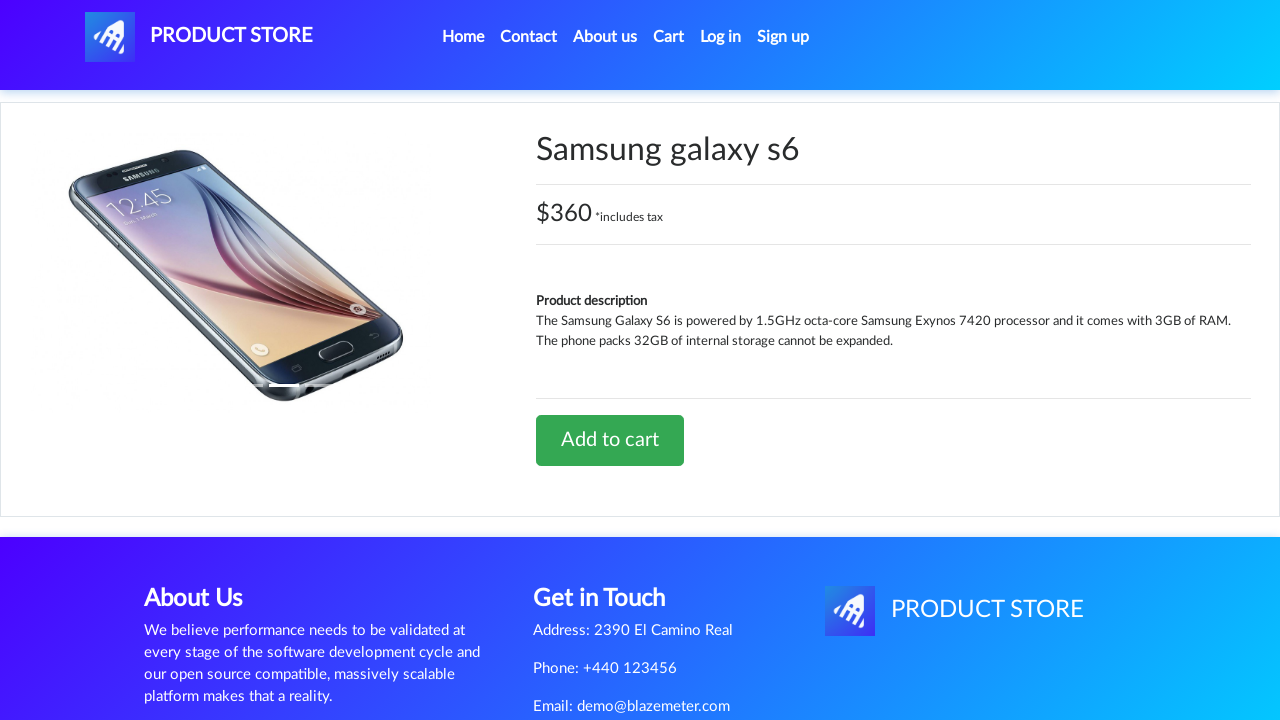

Clicked Add to Cart button at (610, 440) on a.btn-success
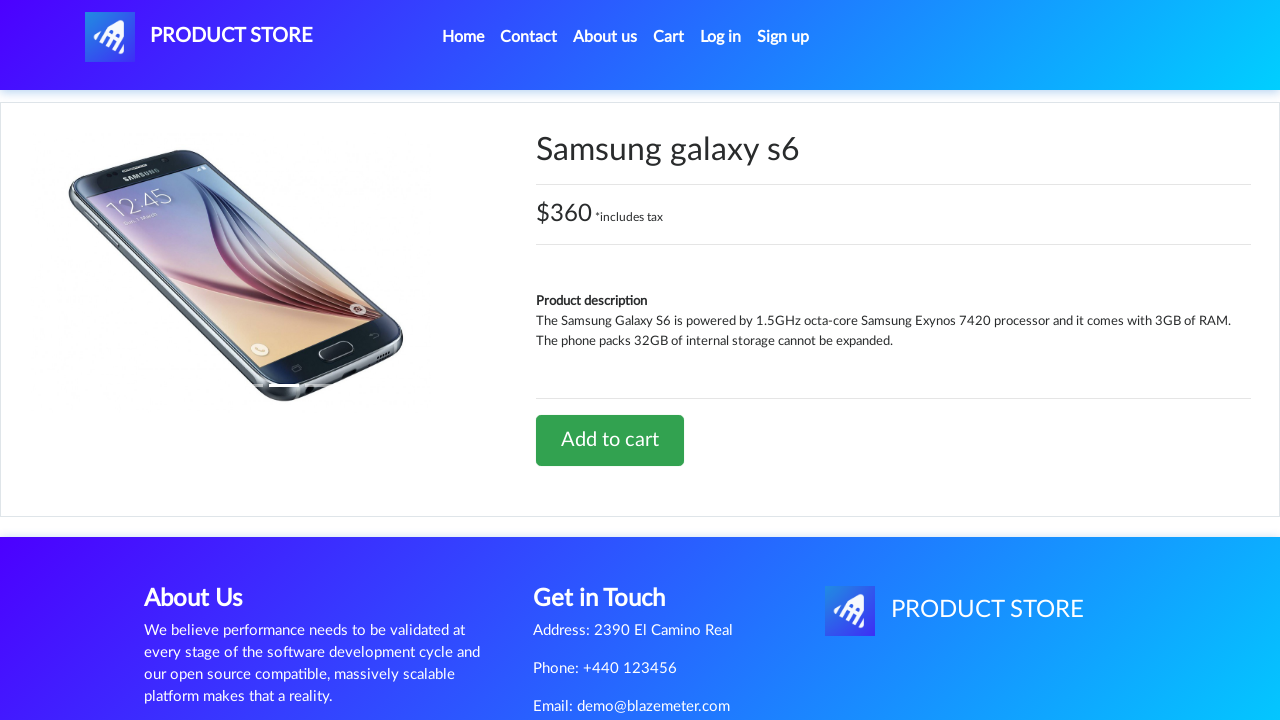

Alert dialog handler configured
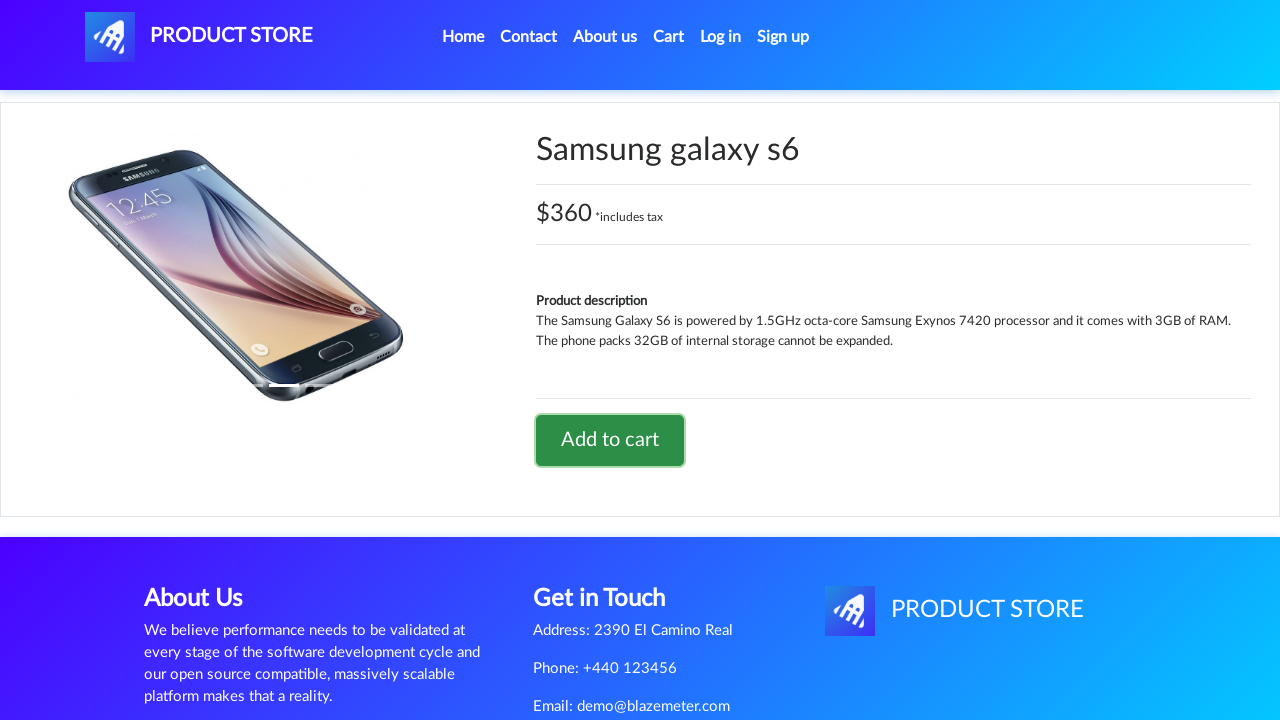

Navigated to shopping cart at (669, 37) on a#cartur
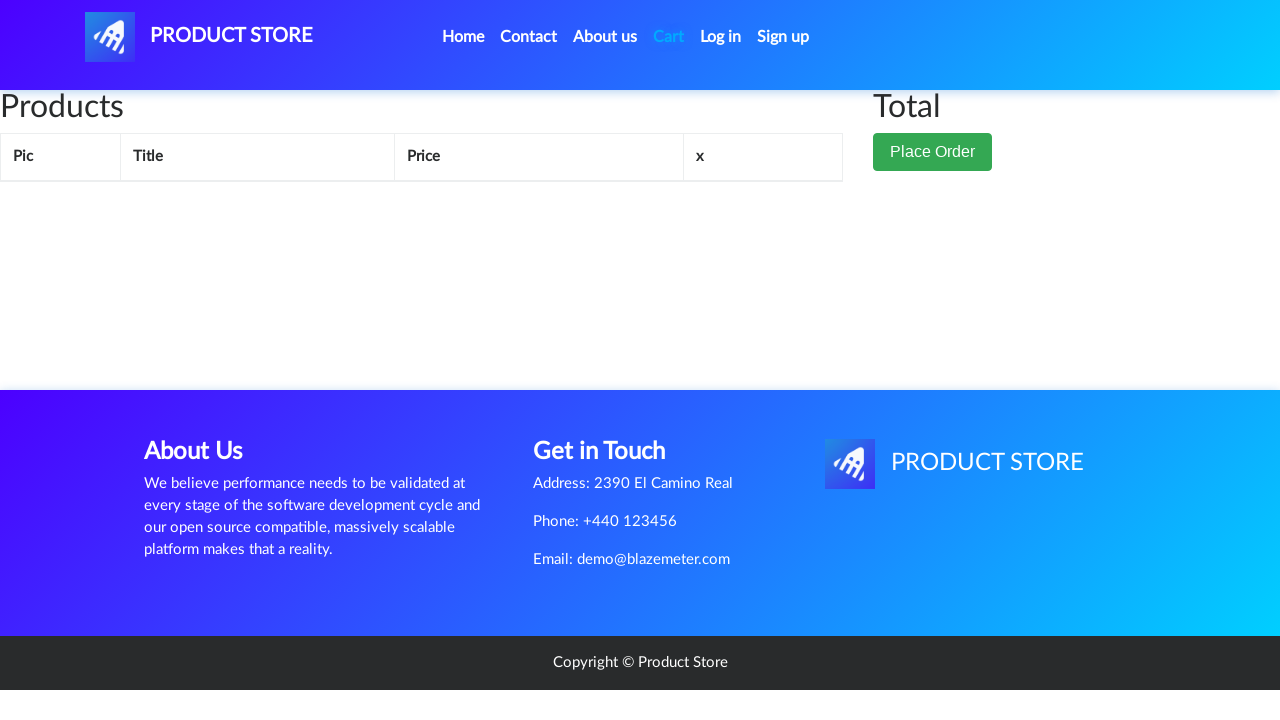

Clicked Place Order button to open order modal at (933, 152) on button[data-target='#orderModal']
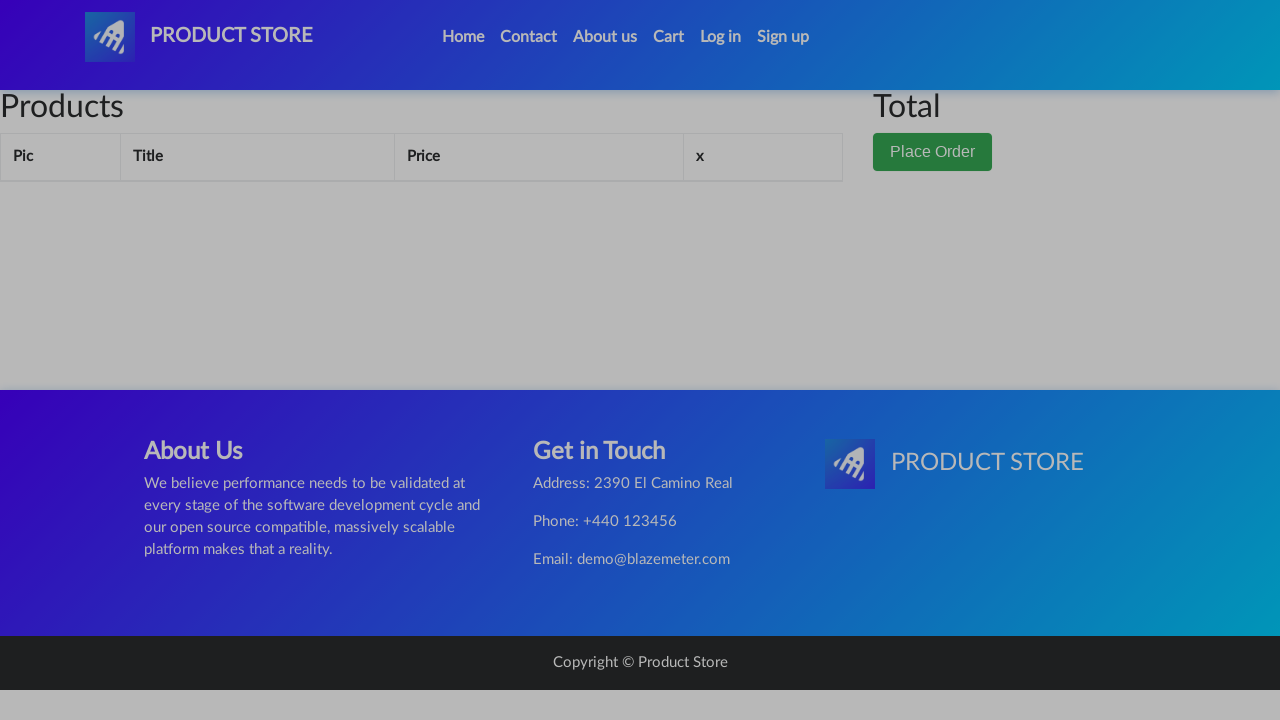

Filled name field with 'Robert Johnson' on #name
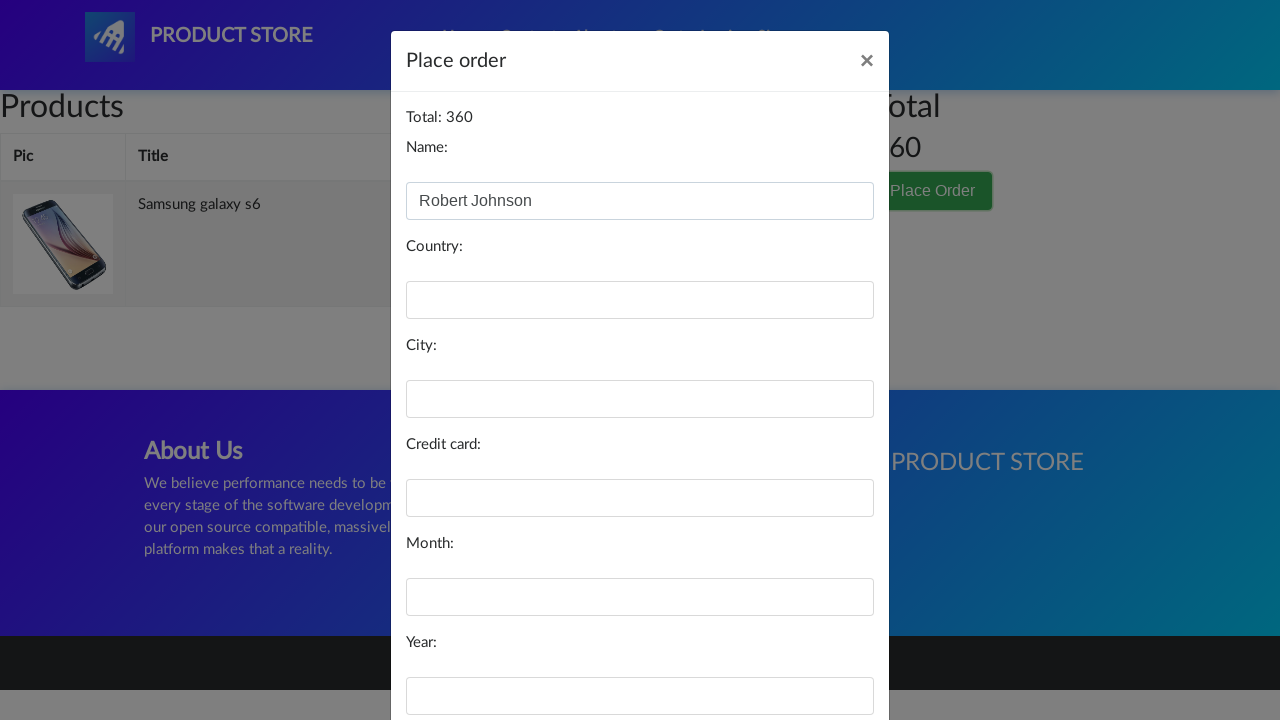

Filled country field with 'United Kingdom' on #country
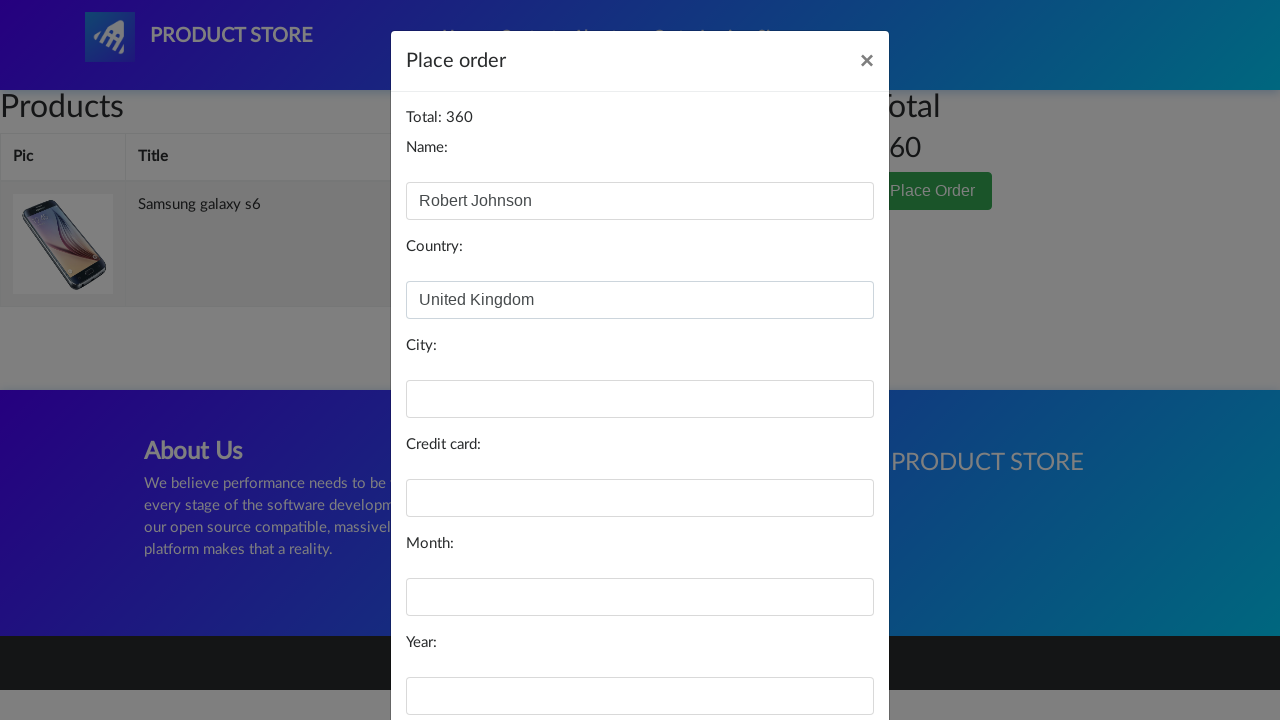

Filled city field with 'London' on #city
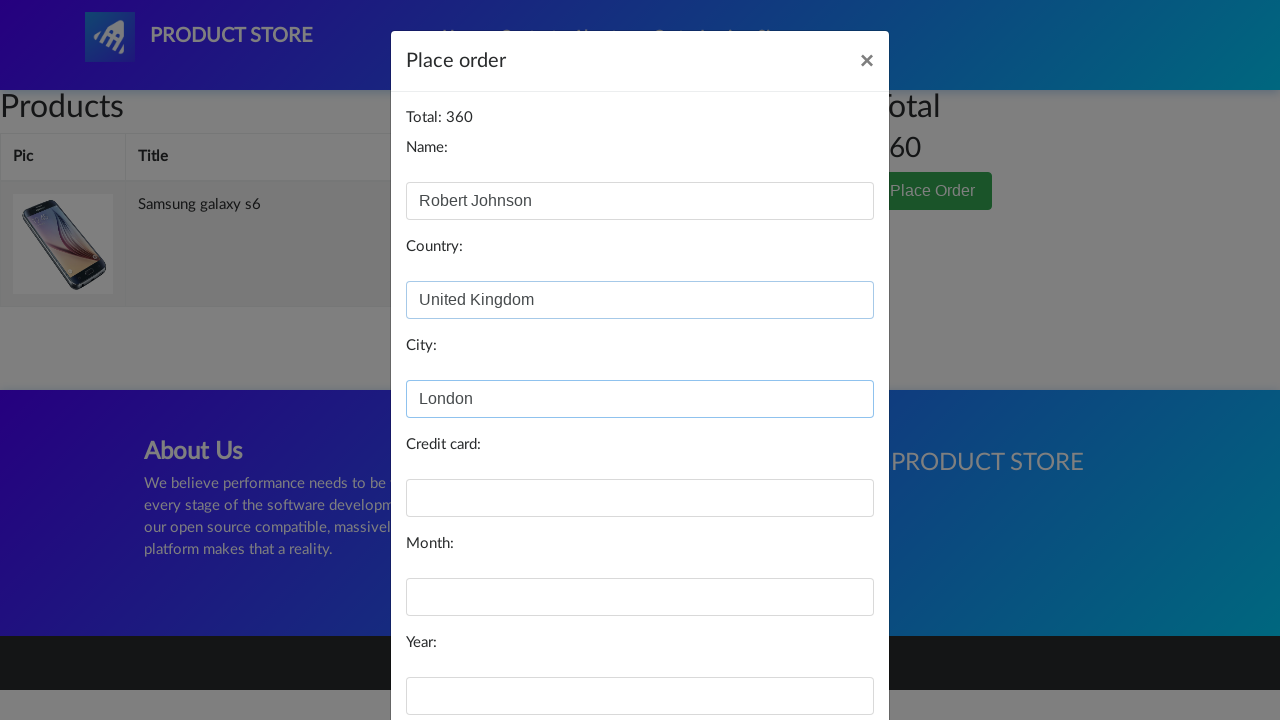

Filled month field with '03' on #month
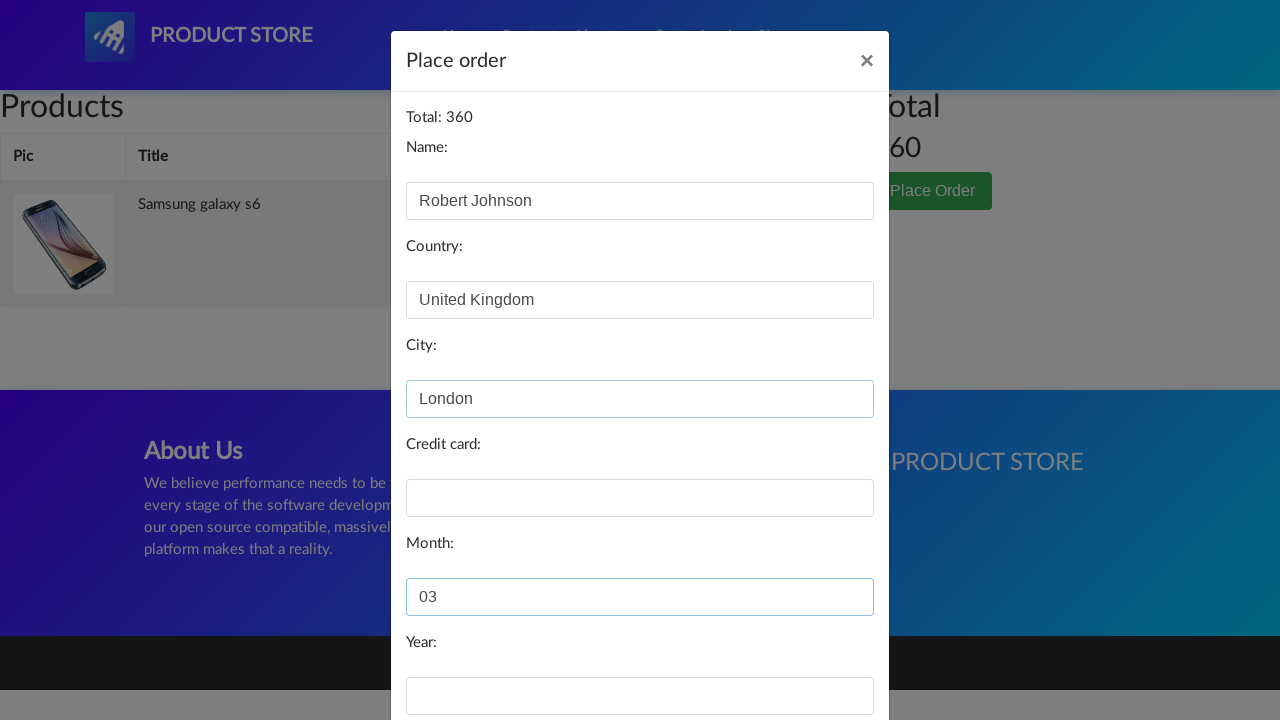

Filled year field with '2024' on #year
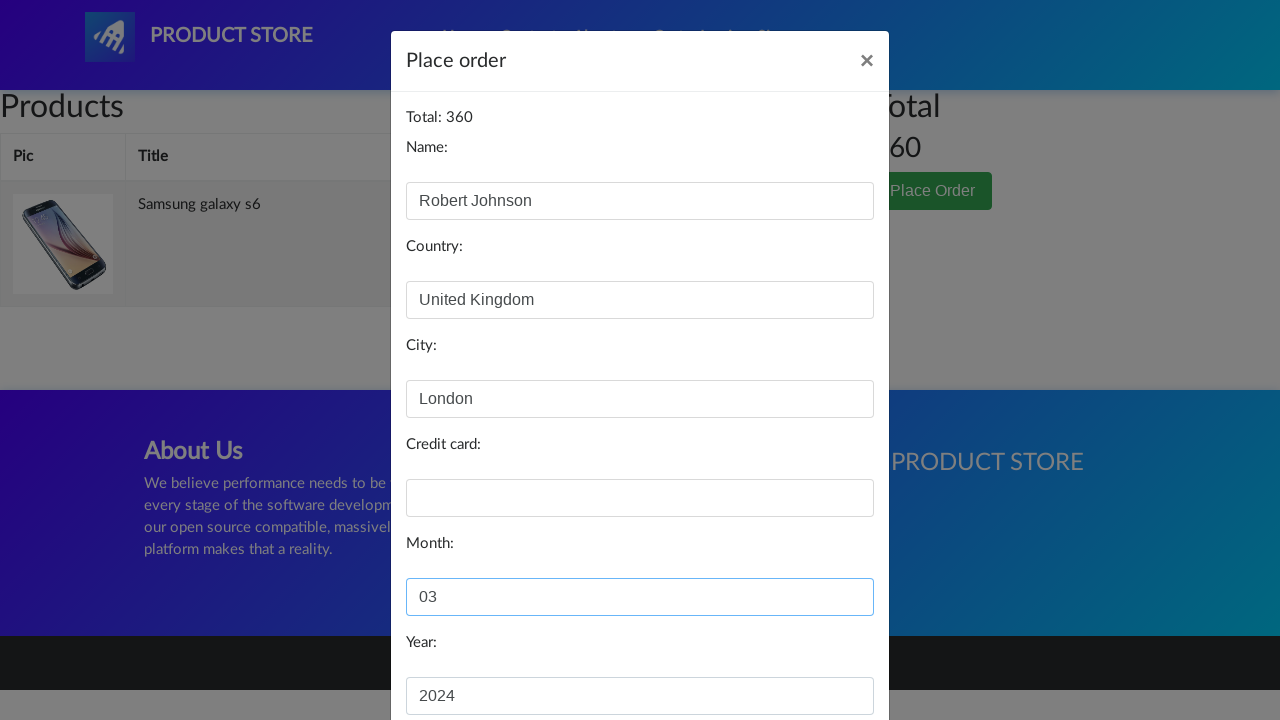

Clicked Purchase button to submit order without credit card field - testing validation at (823, 655) on div#orderModal button.btn-primary
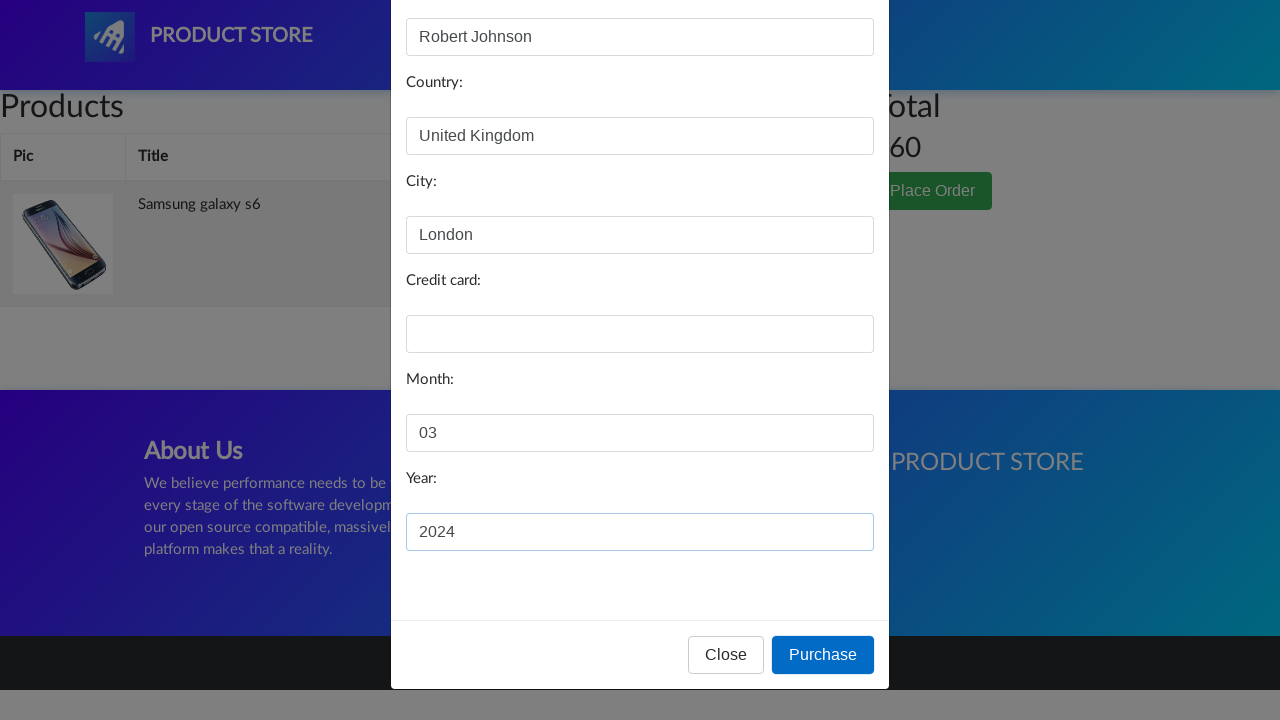

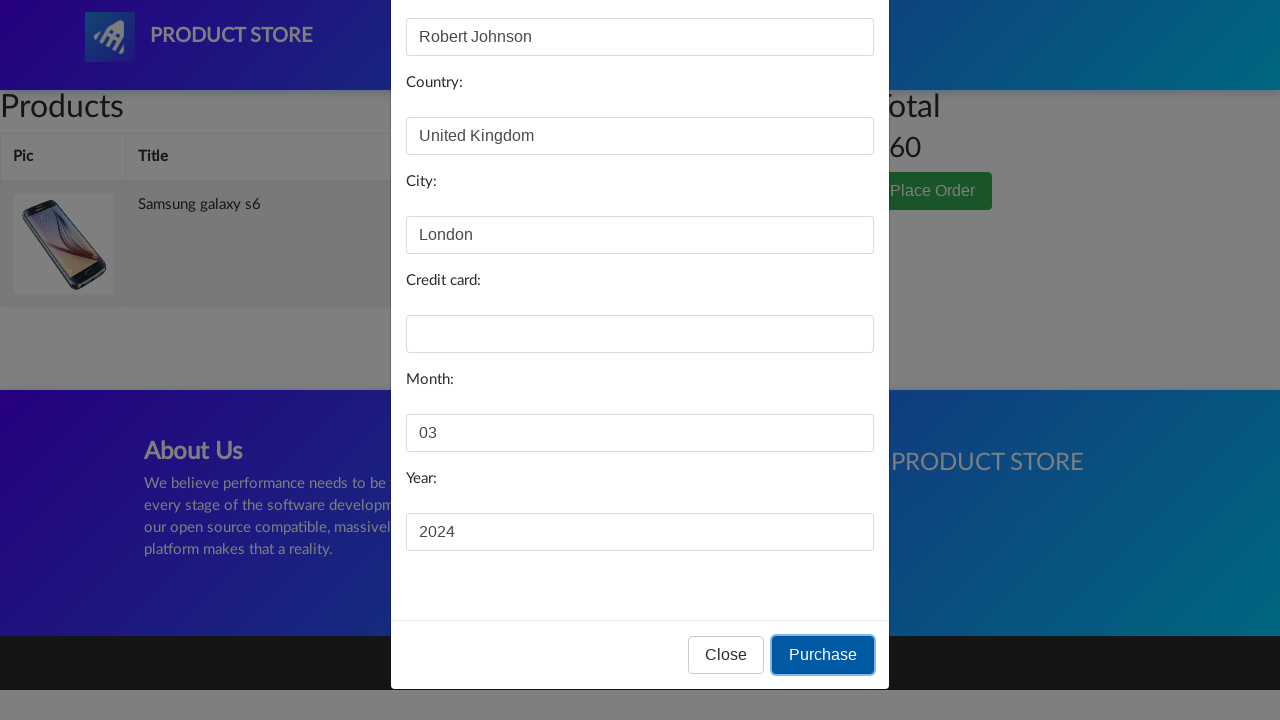